Tests that the Cal.com user event embed page loads and displays calendar navigation controls

Starting URL: https://i.cal.com/team-rick/test-event/embed

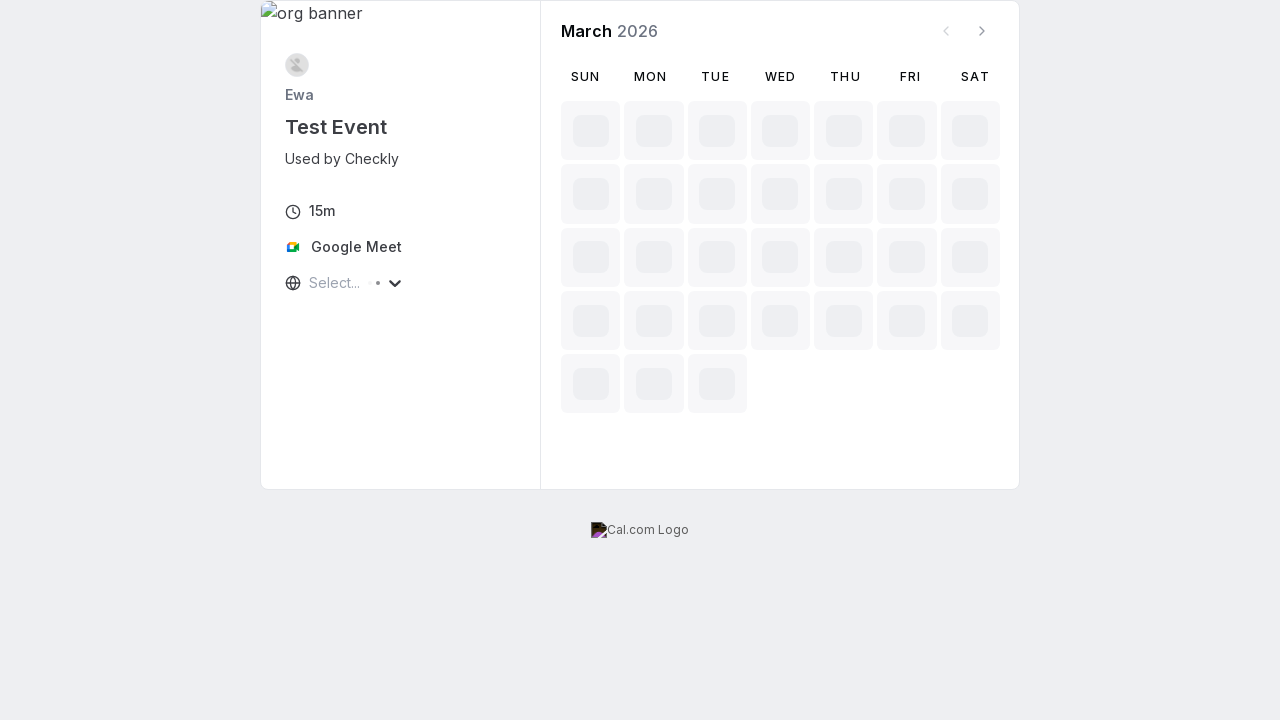

Previous month navigation button loaded
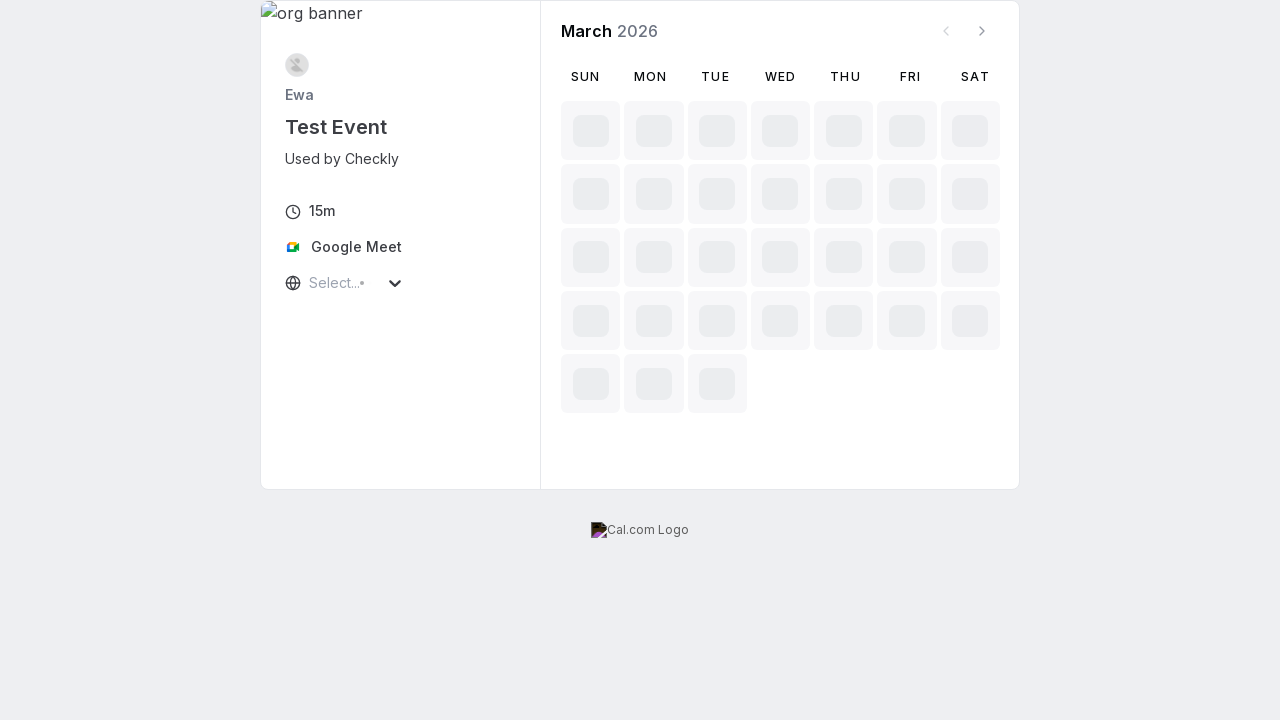

Next month navigation button loaded
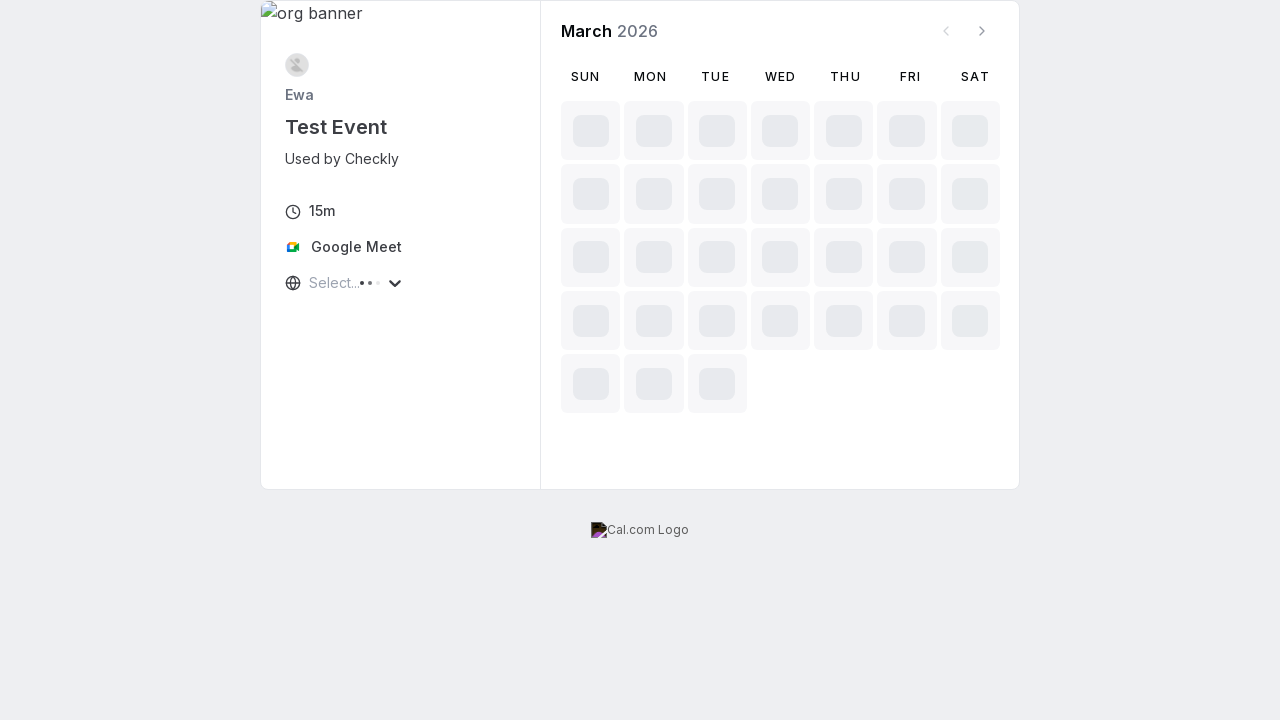

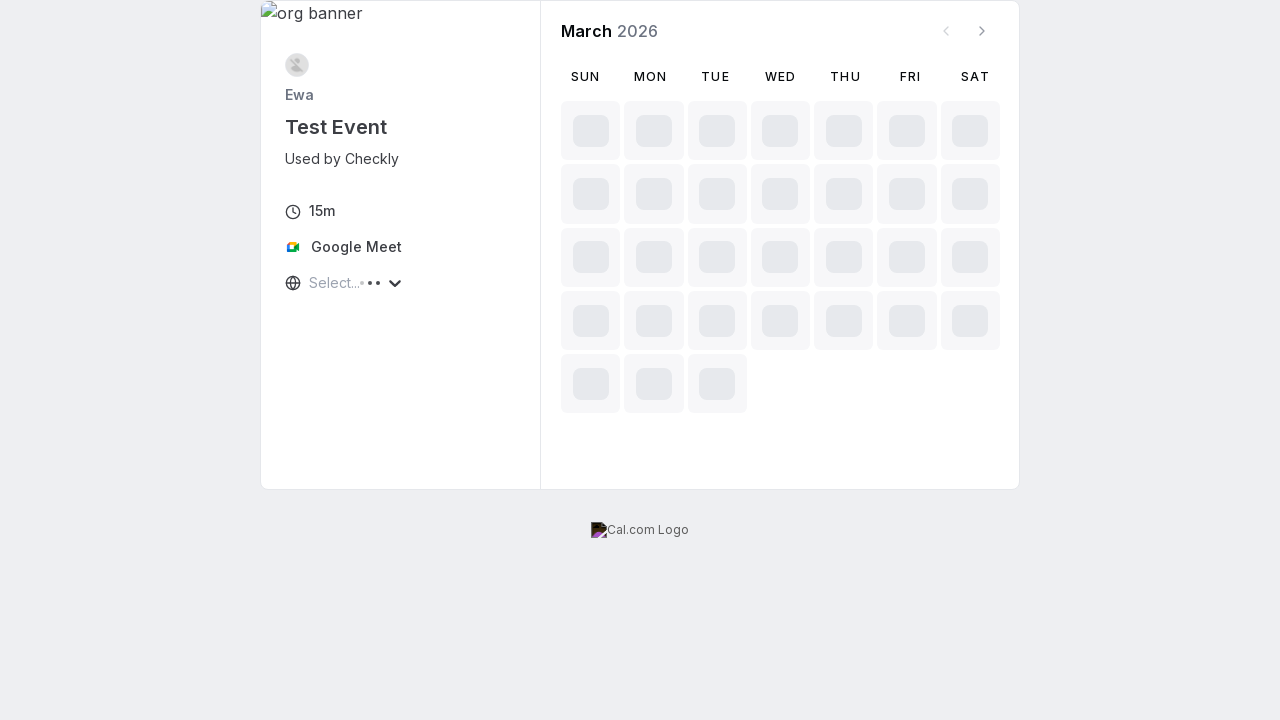